Tests drag and drop functionality on jQuery UI demo page by dragging an element and dropping it onto a target area

Starting URL: https://jqueryui.com/droppable/

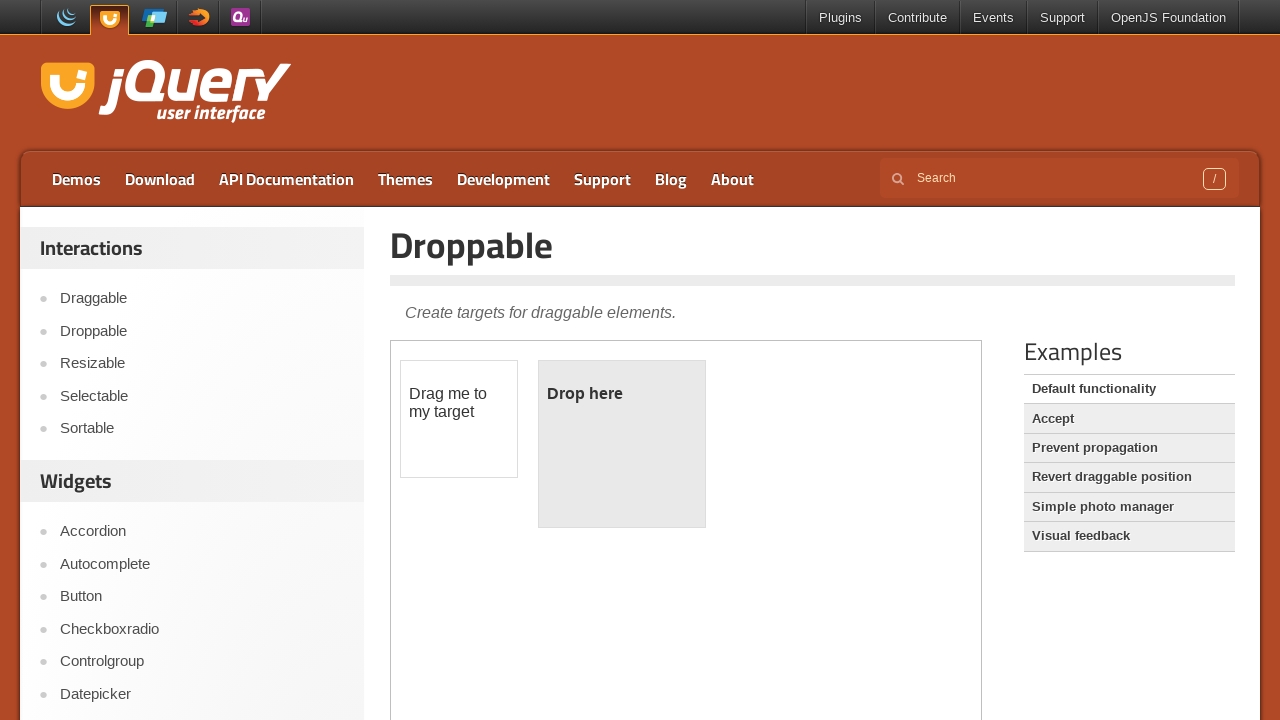

Navigated to jQuery UI droppable demo page
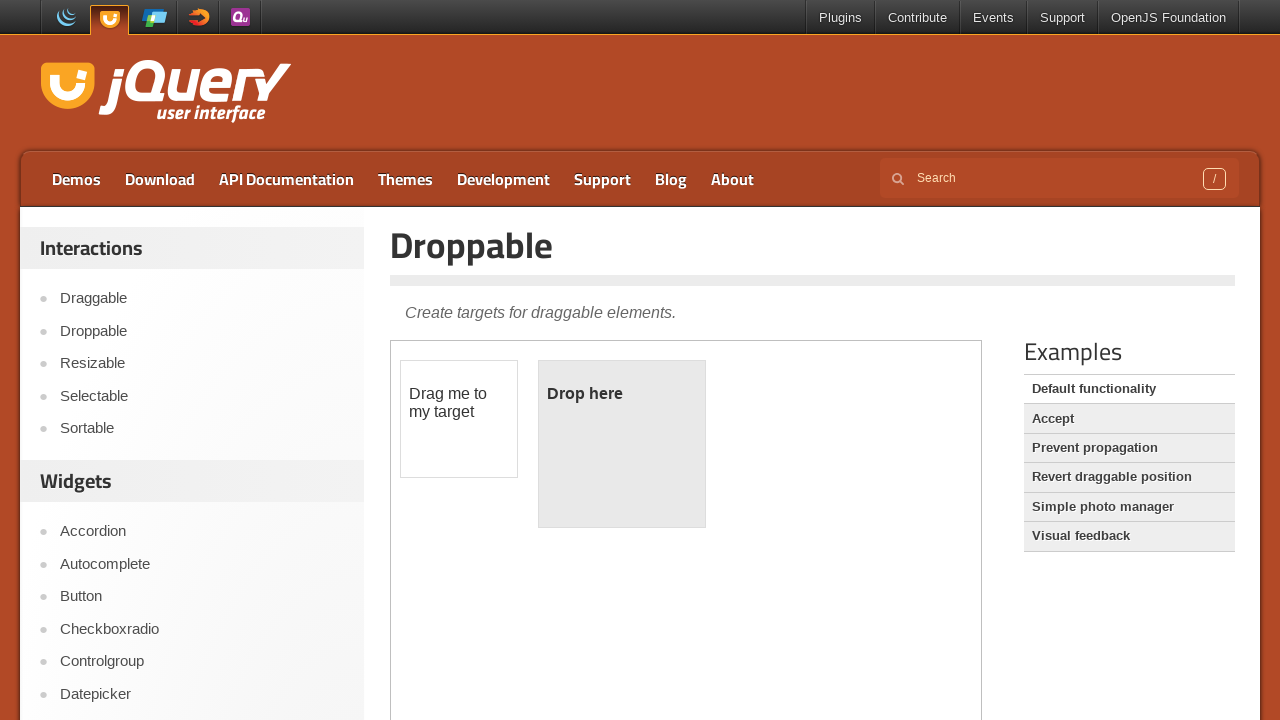

Located iframe containing drag and drop demo
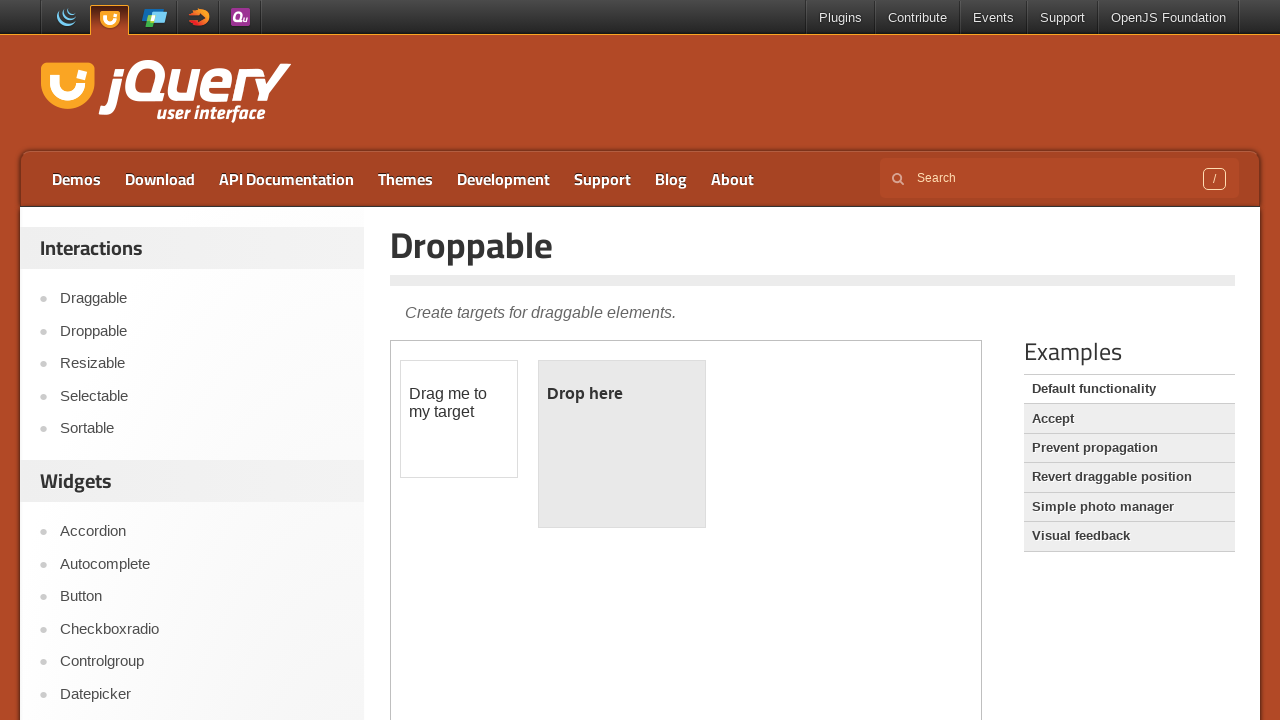

Located draggable element
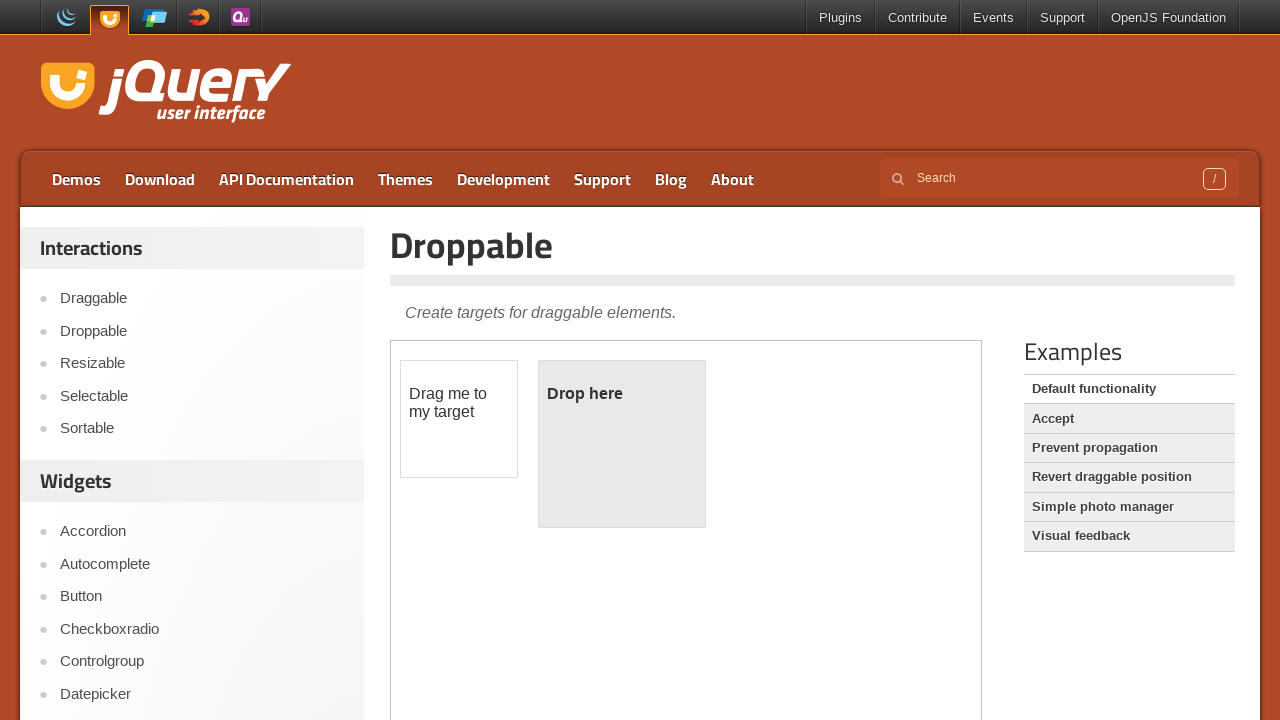

Located droppable target area
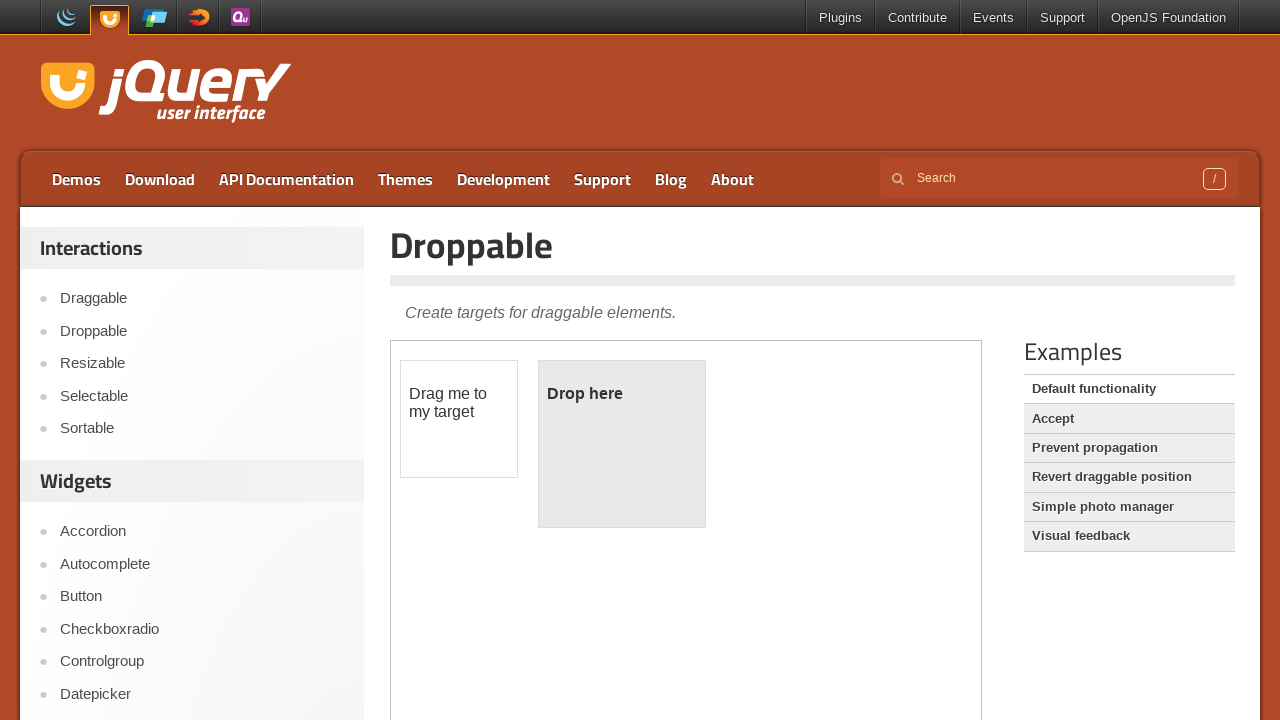

Dragged element onto droppable target area at (622, 444)
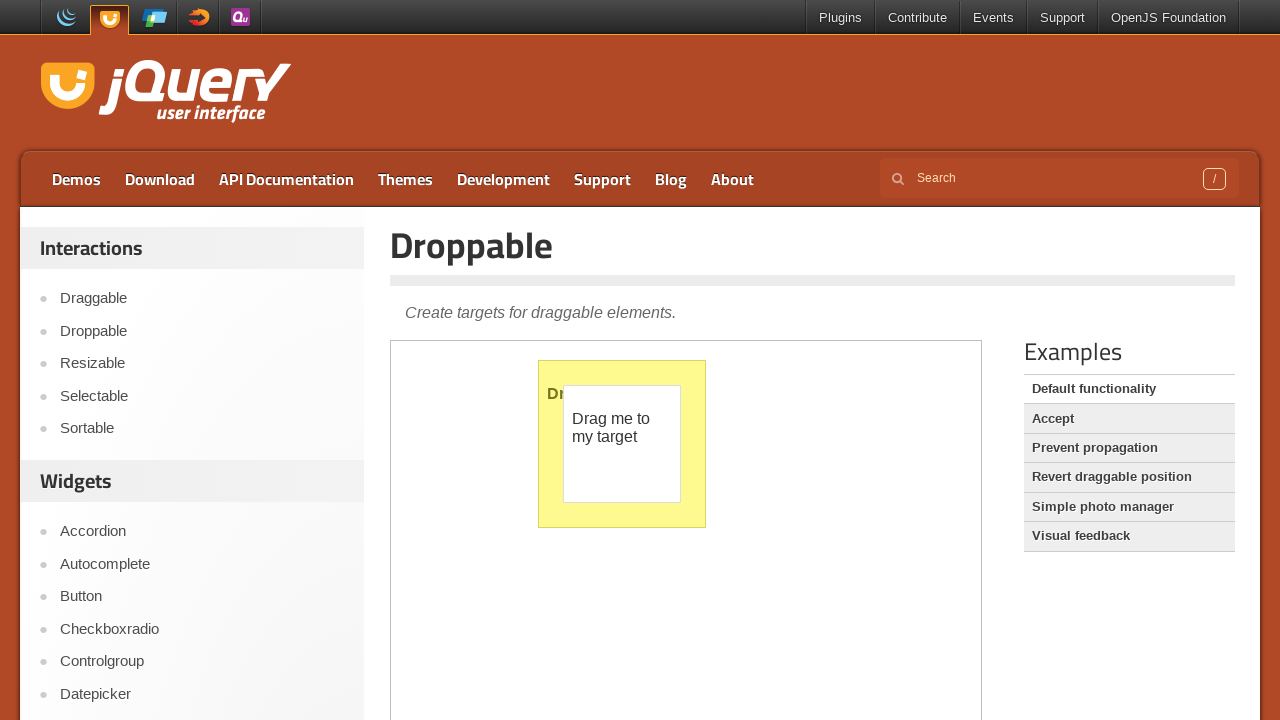

Drop confirmation text appeared
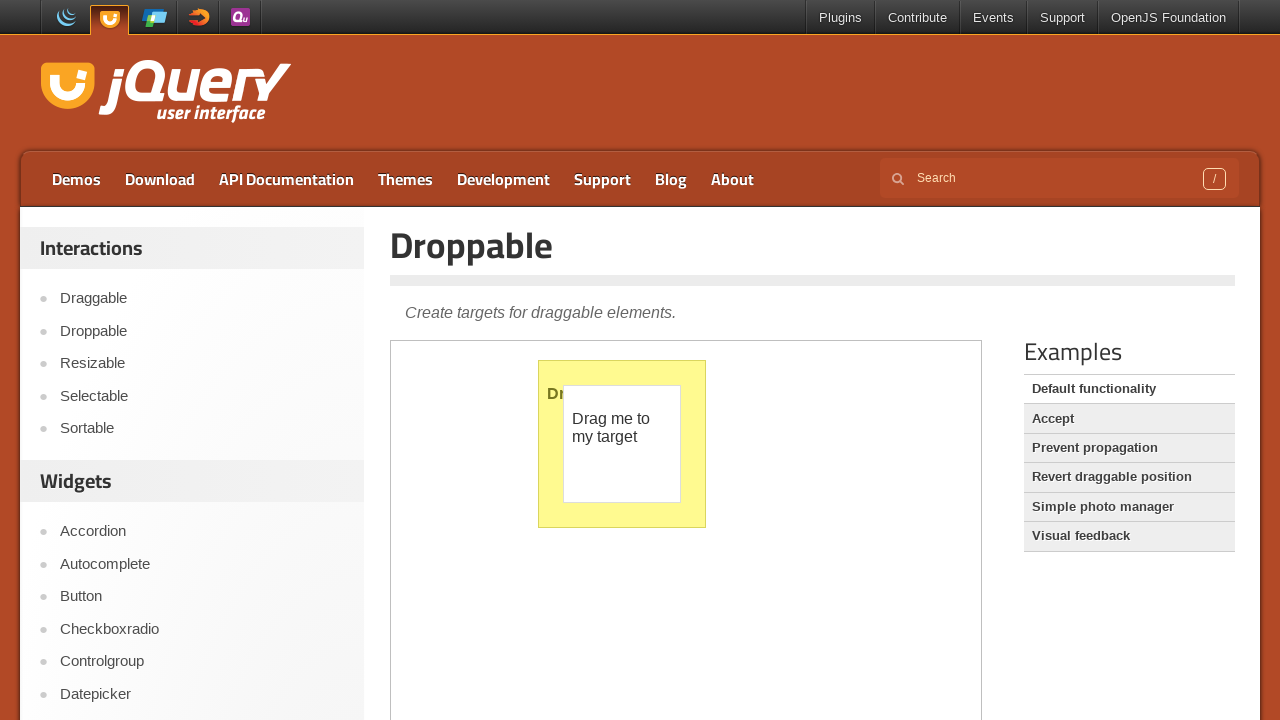

Counted dropped elements in the DOM
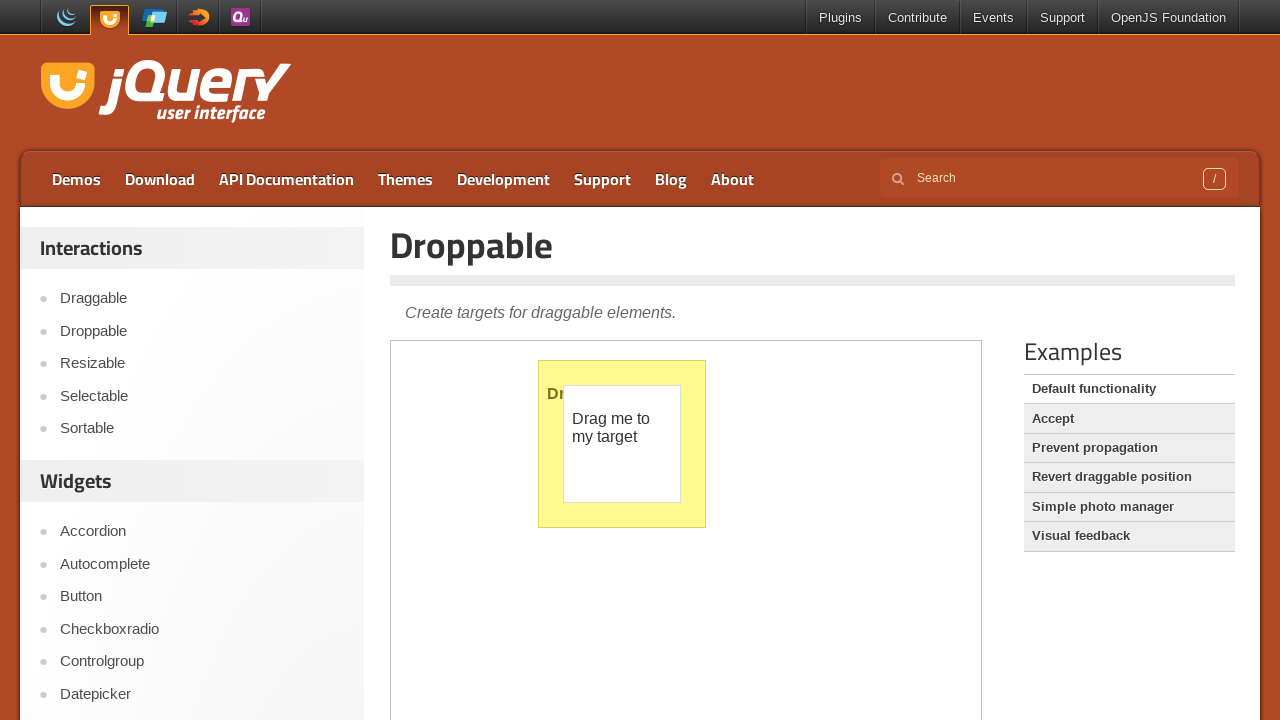

Test passed - drop was successful
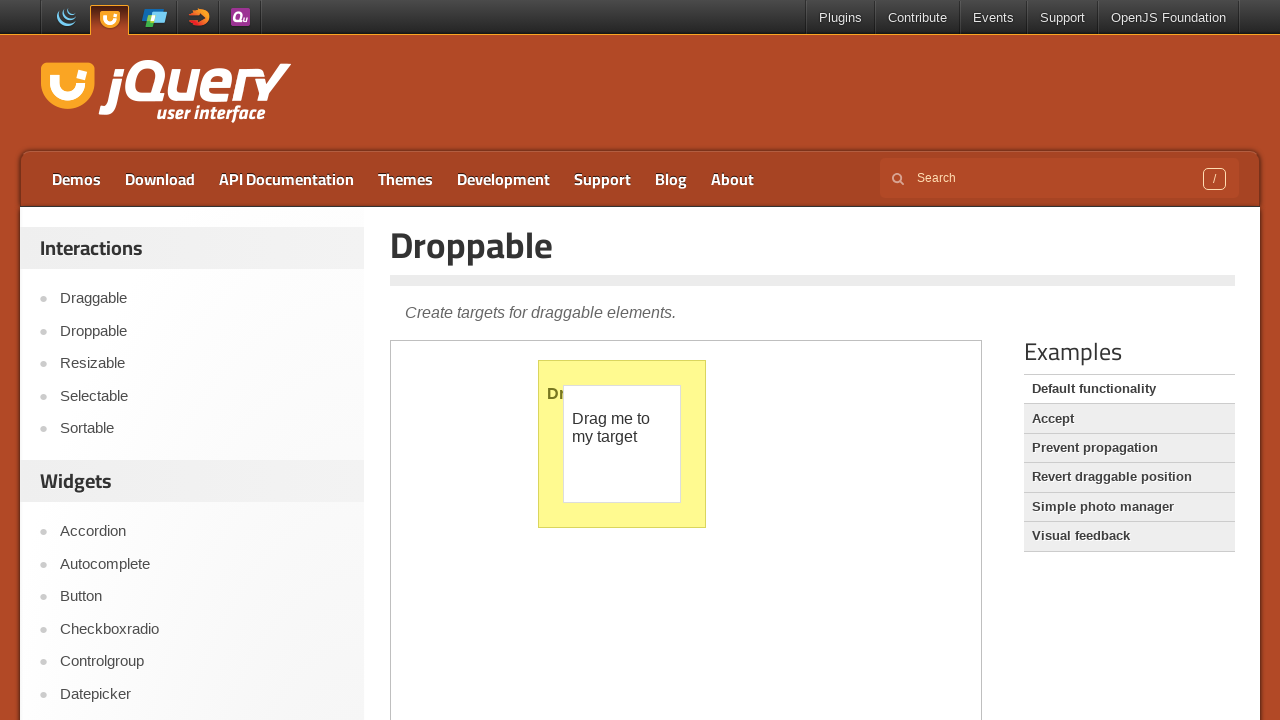

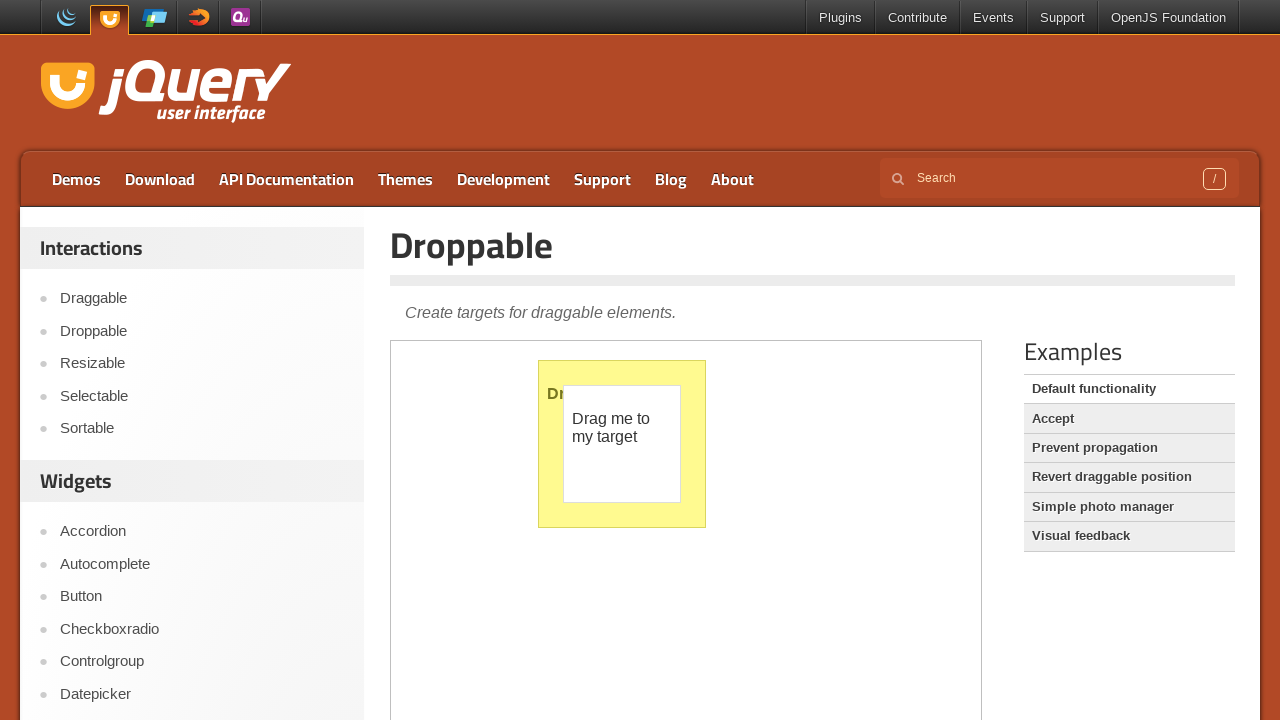